Navigates to the practice page and clicks on the A/B Testing link after verifying it is enabled

Starting URL: https://practice.cydeo.com

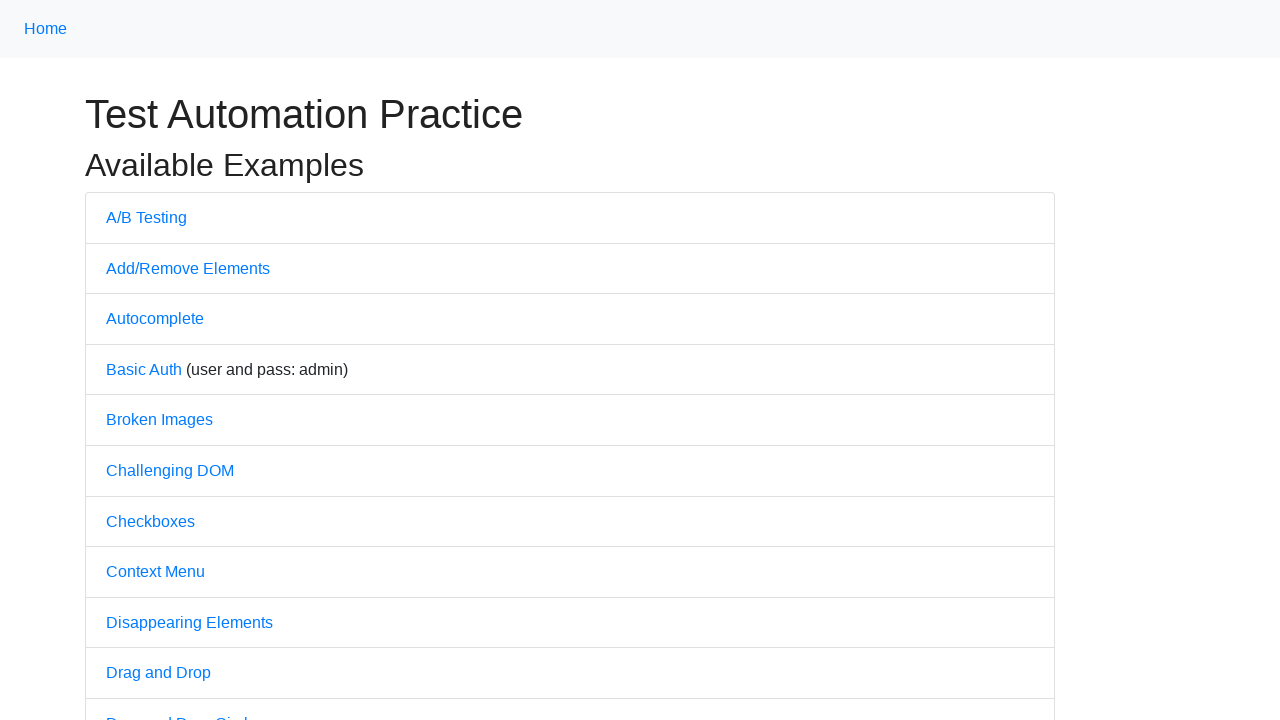

Located the A/B Testing link on the practice page
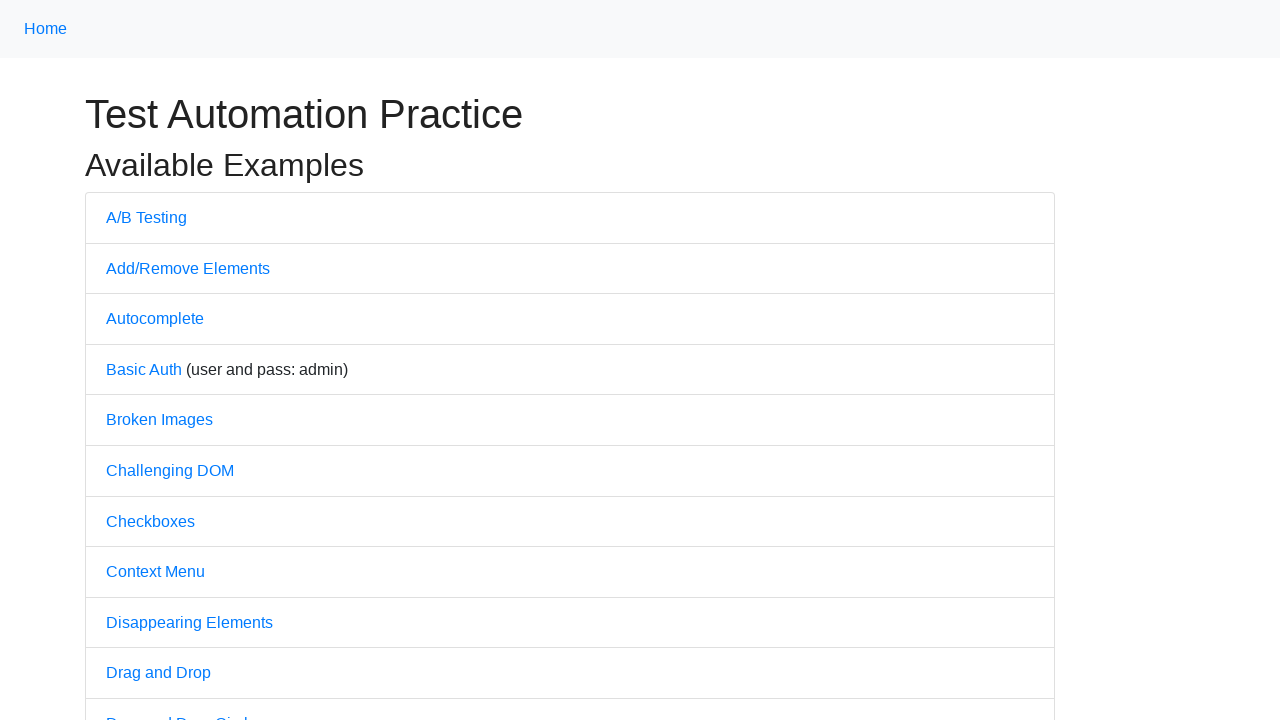

Verified that the A/B Testing link is enabled
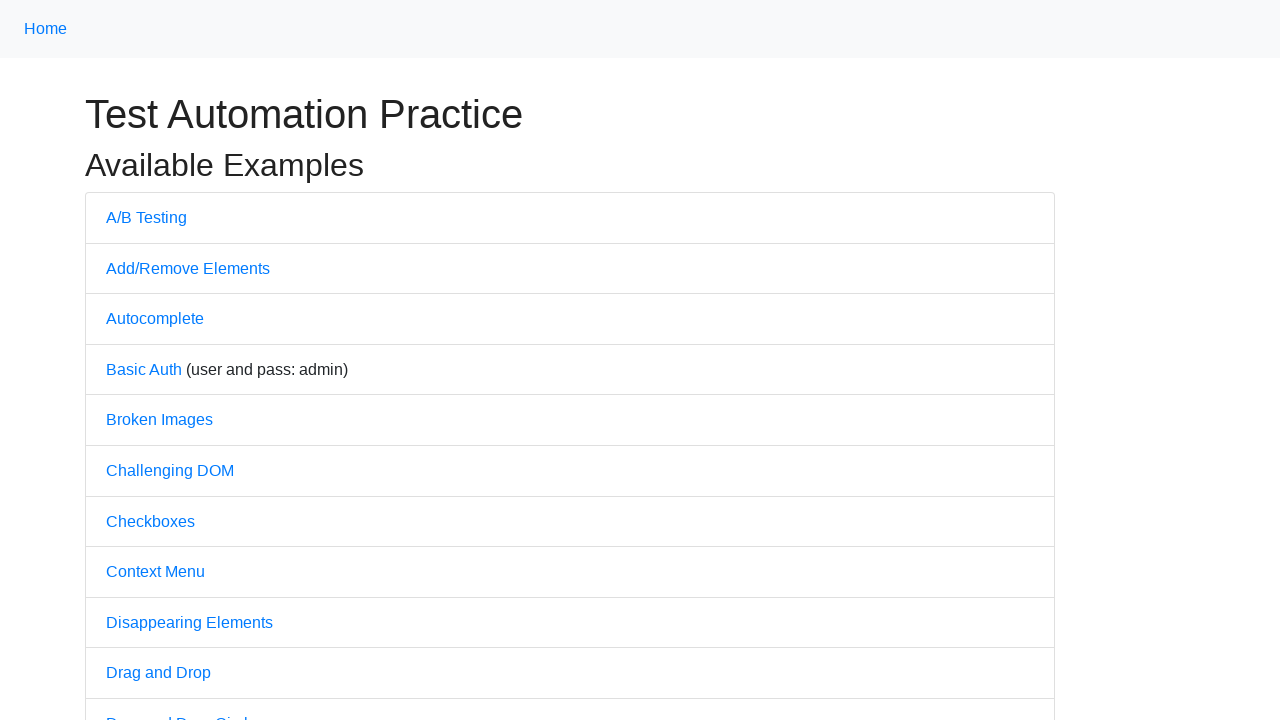

Clicked the A/B Testing link at (146, 217) on internal:text="A/B Testing"i
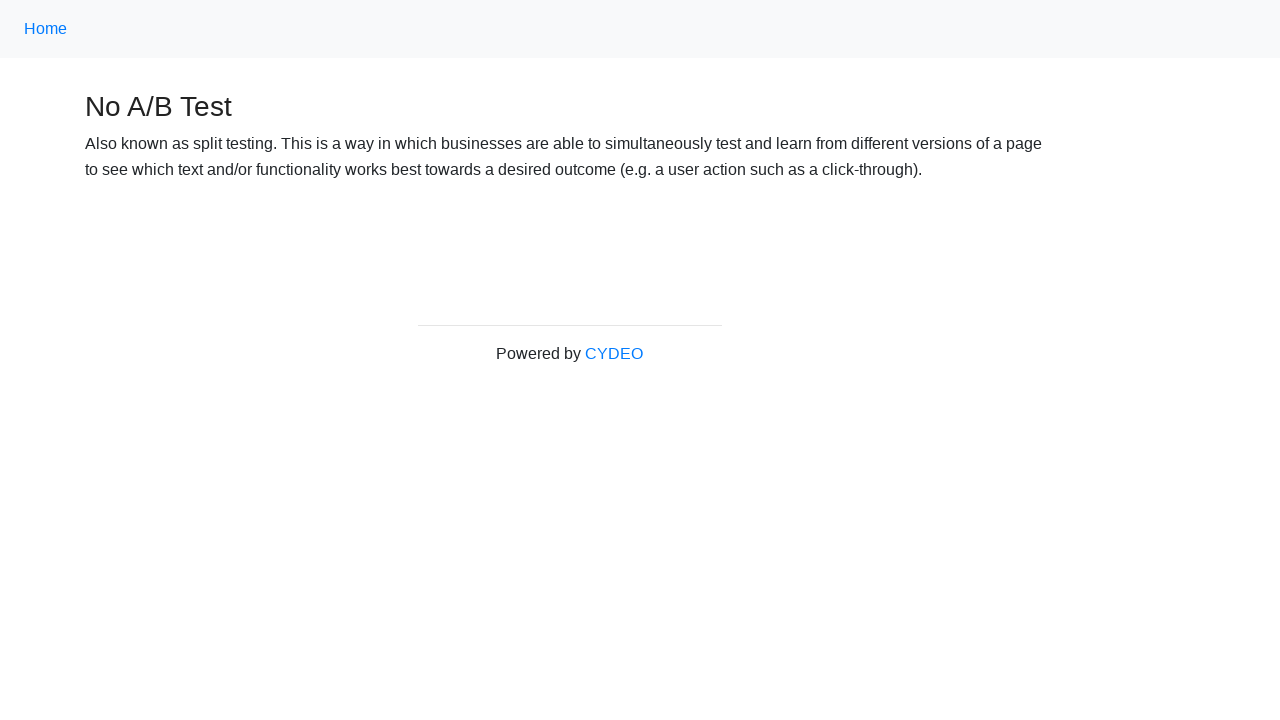

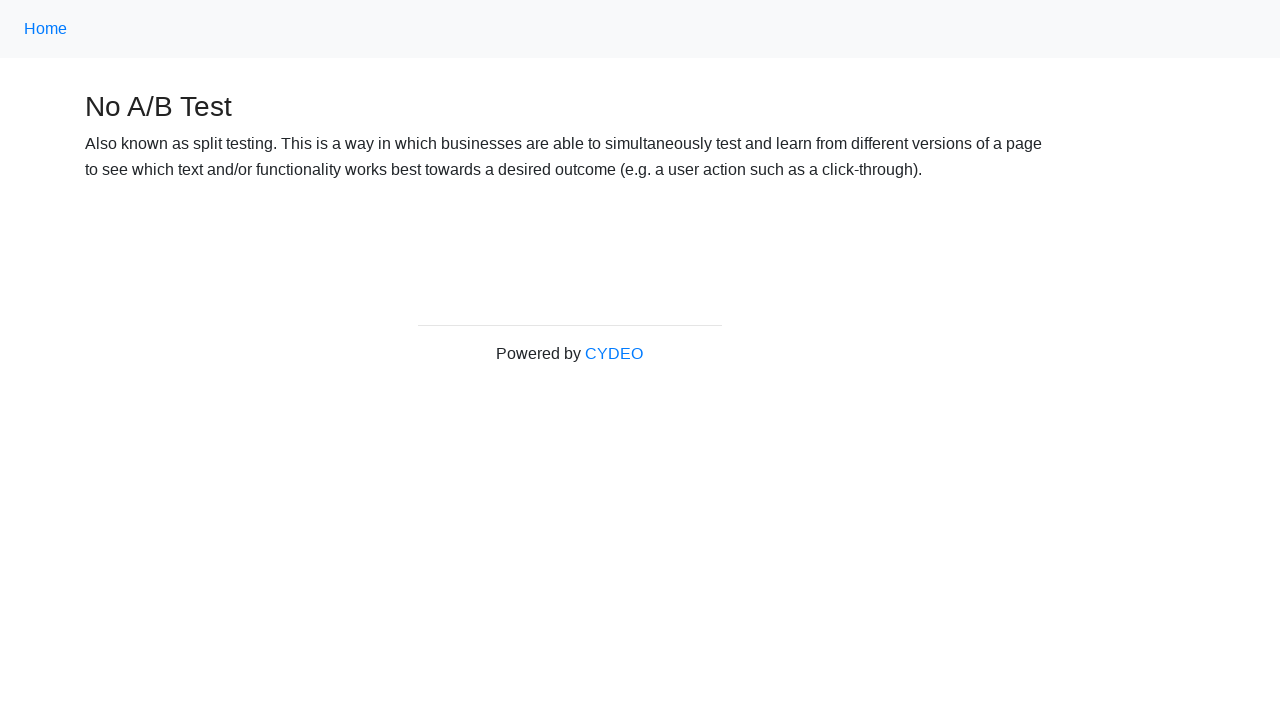